Tests the typeahead.js autocomplete functionality by entering a search term and verifying that search suggestions appear

Starting URL: https://twitter.github.io/typeahead.js/examples/

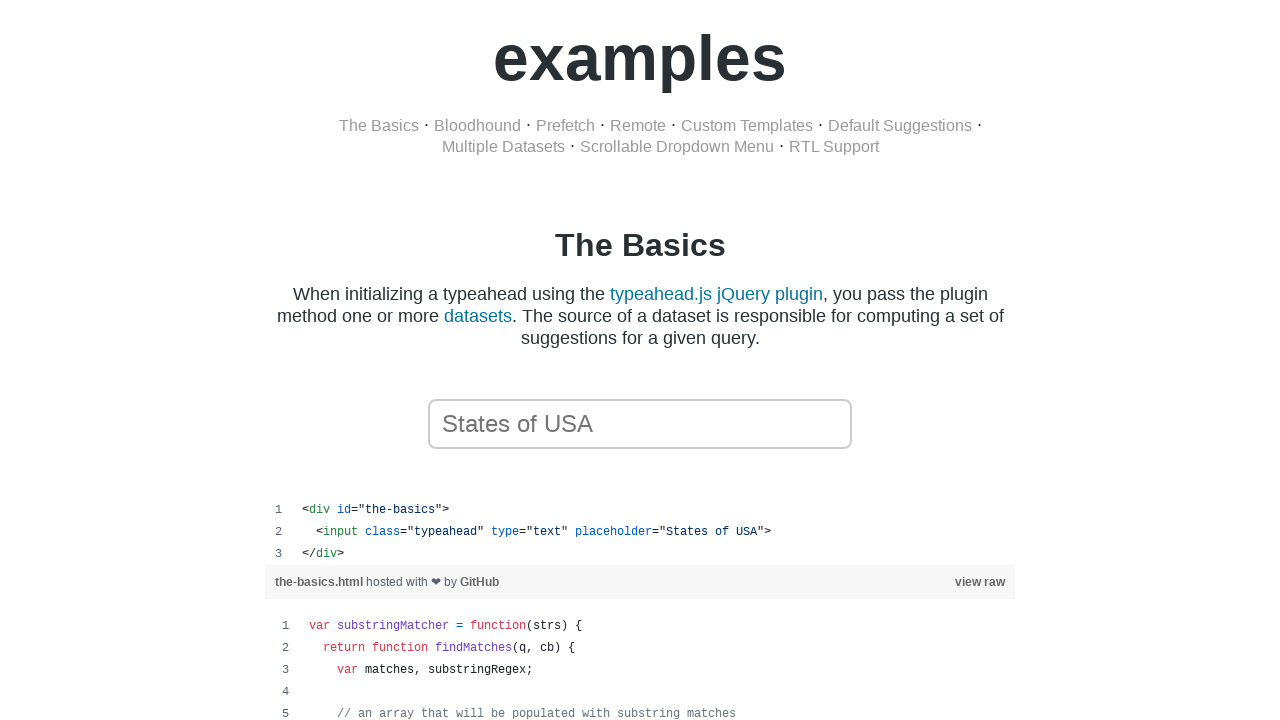

Typeahead input field loaded and ready
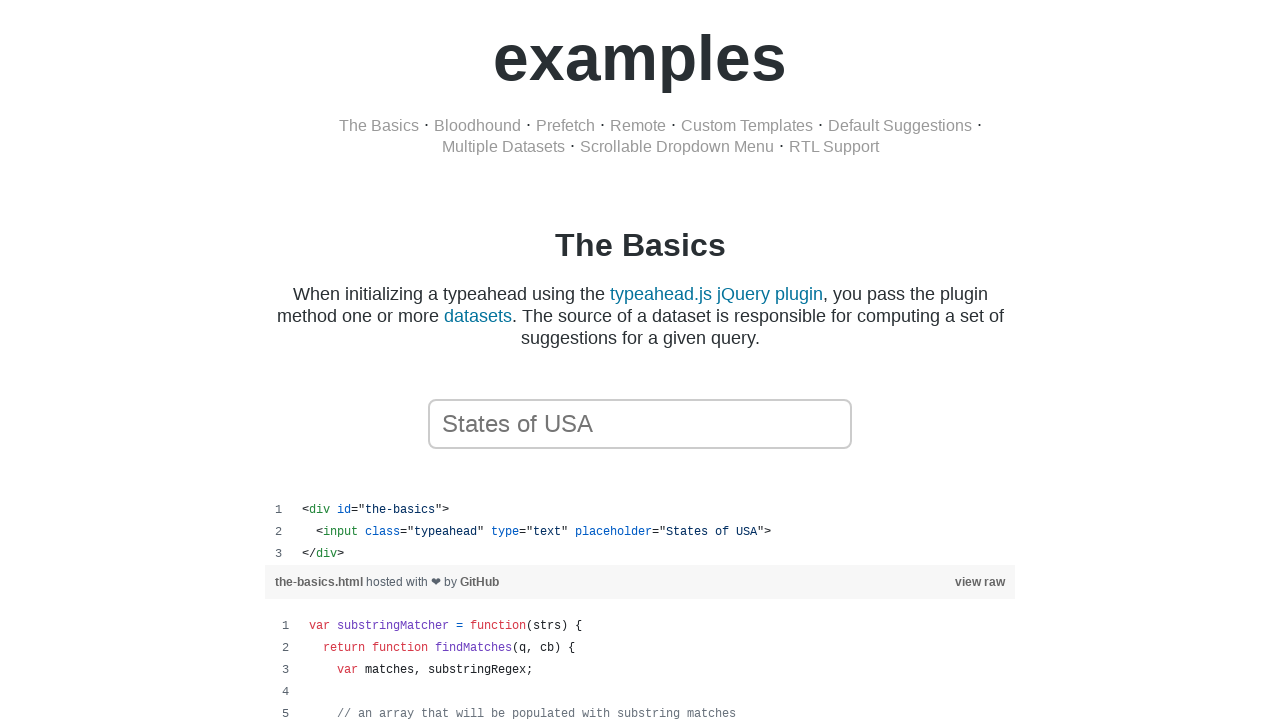

Entered 'California' in typeahead search field on xpath=//body/div[1]/div[1]/div[1]/span[1]/input[2]
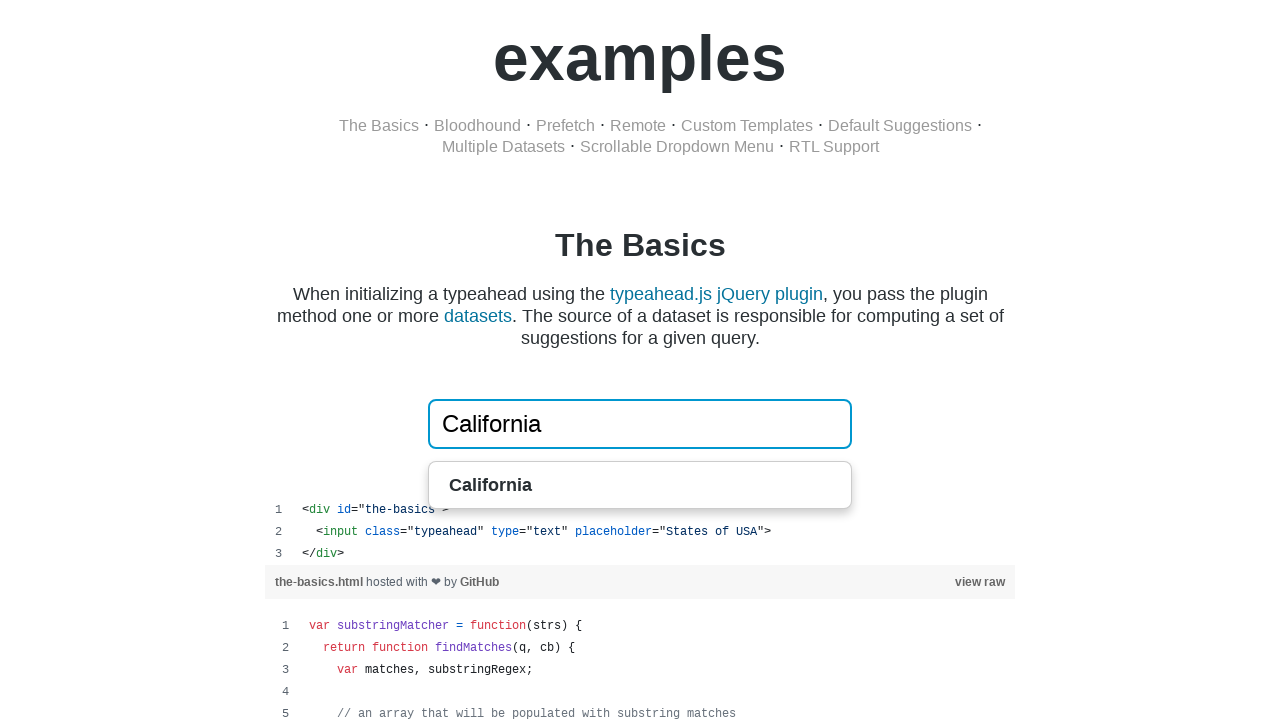

Search suggestions appeared for 'California'
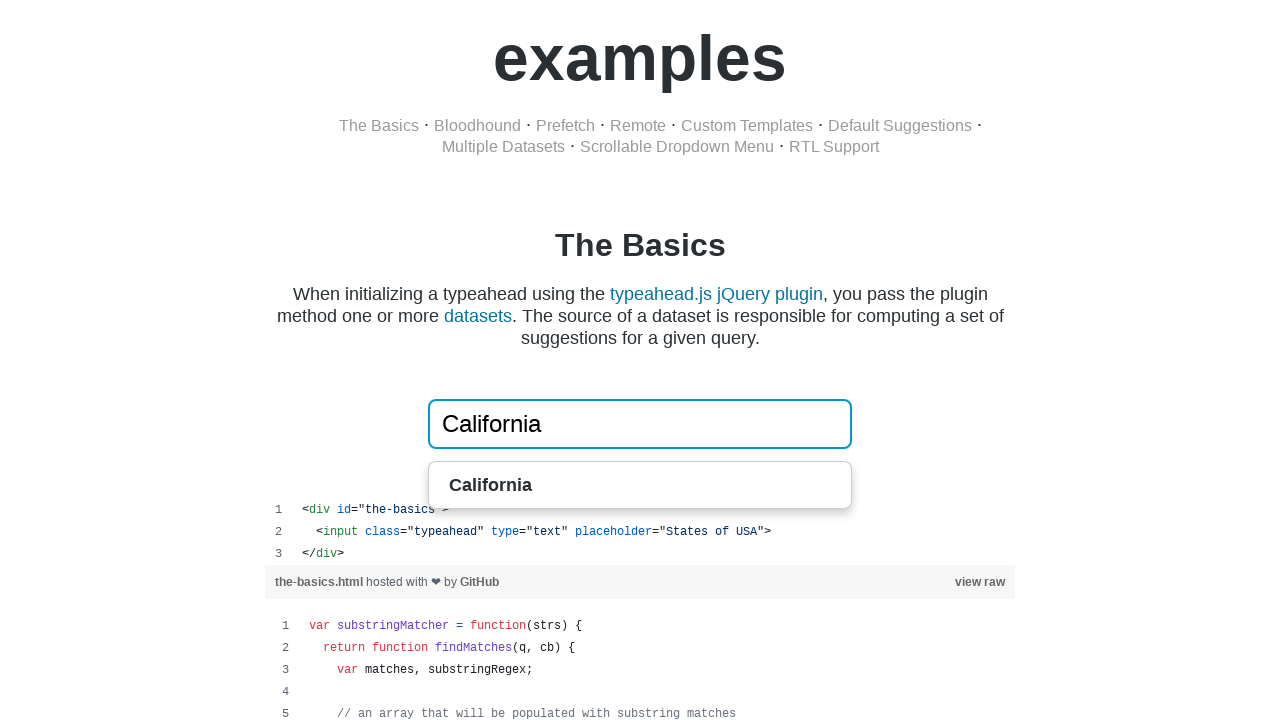

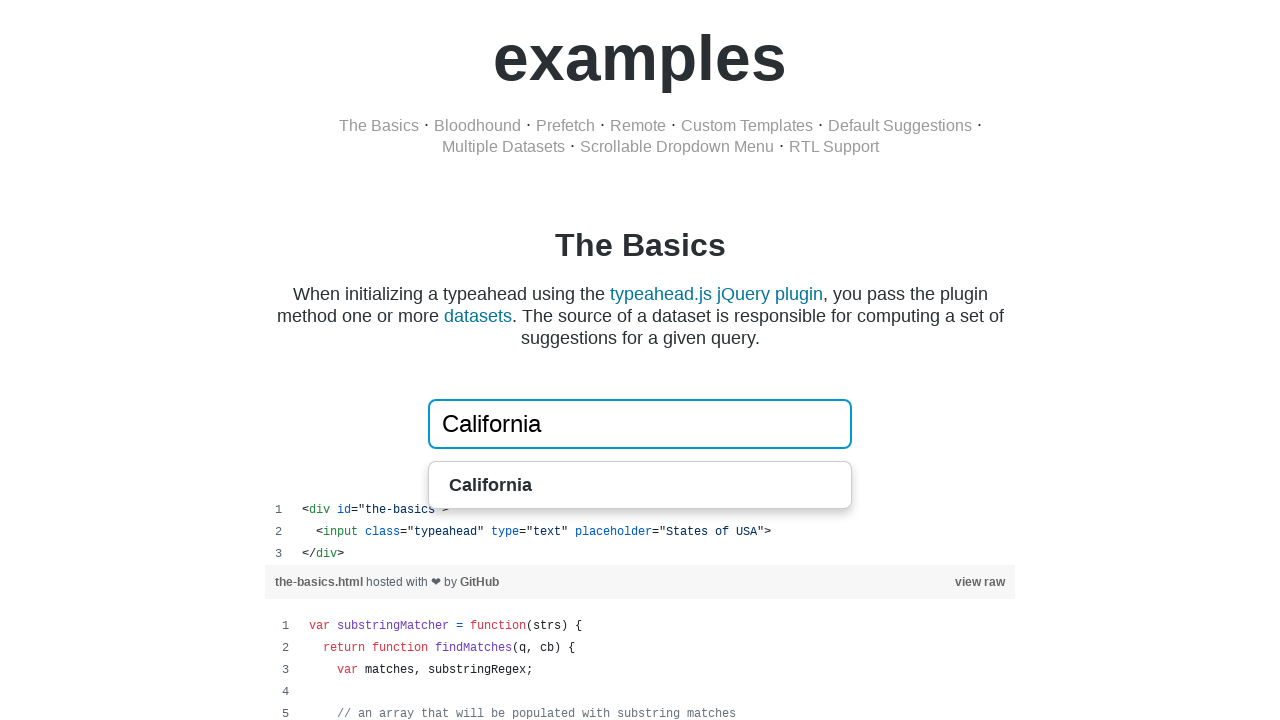